Tests web table functionality by clicking the add button, filling out a registration form with personal details (name, email, age, salary, department), submitting the form, and then deleting a record from the table.

Starting URL: https://demoqa.com/webtables

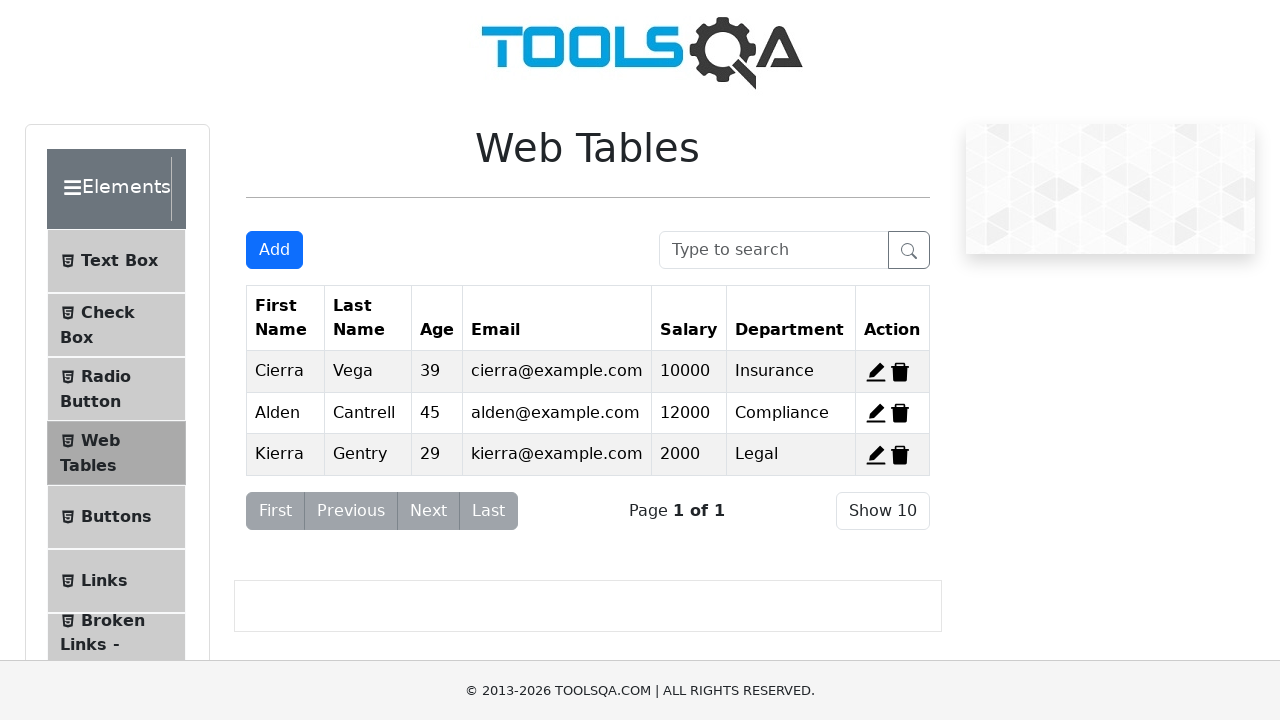

Clicked 'Add' button to open registration form at (274, 250) on button#addNewRecordButton
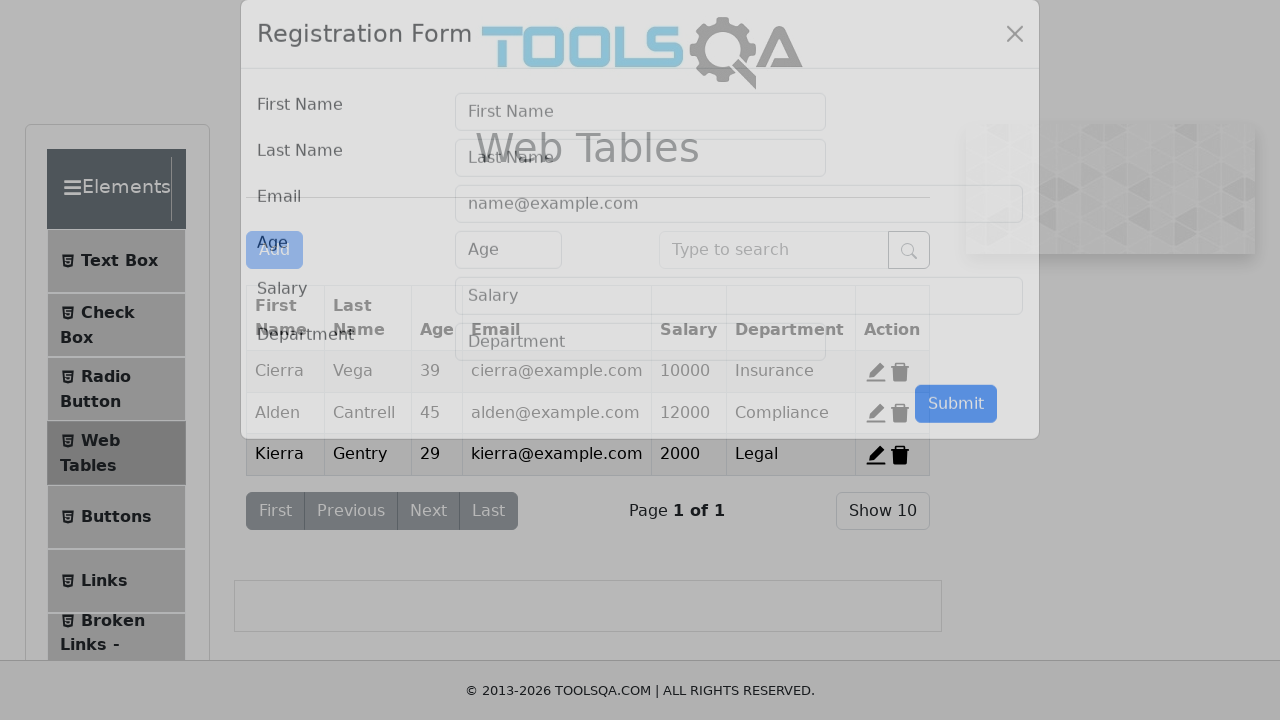

Filled first name field with 'Navamika' on input#firstName
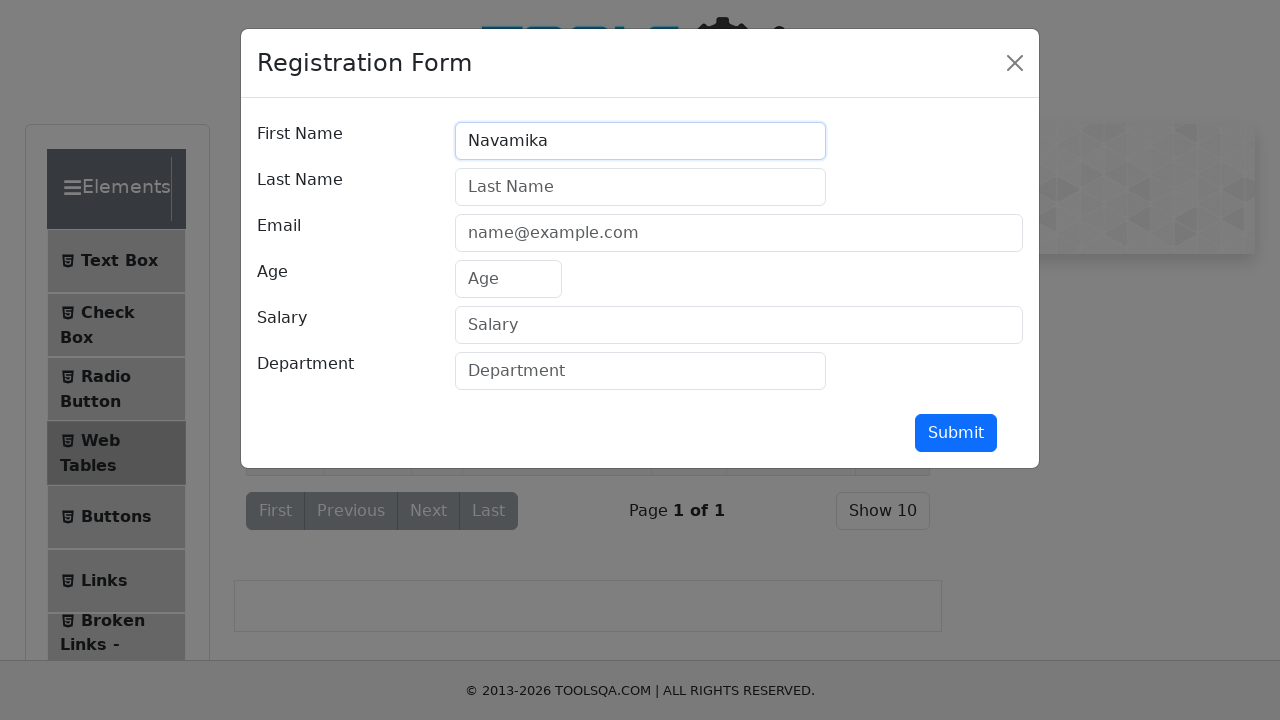

Filled last name field with 'Sreenath' on input#lastName
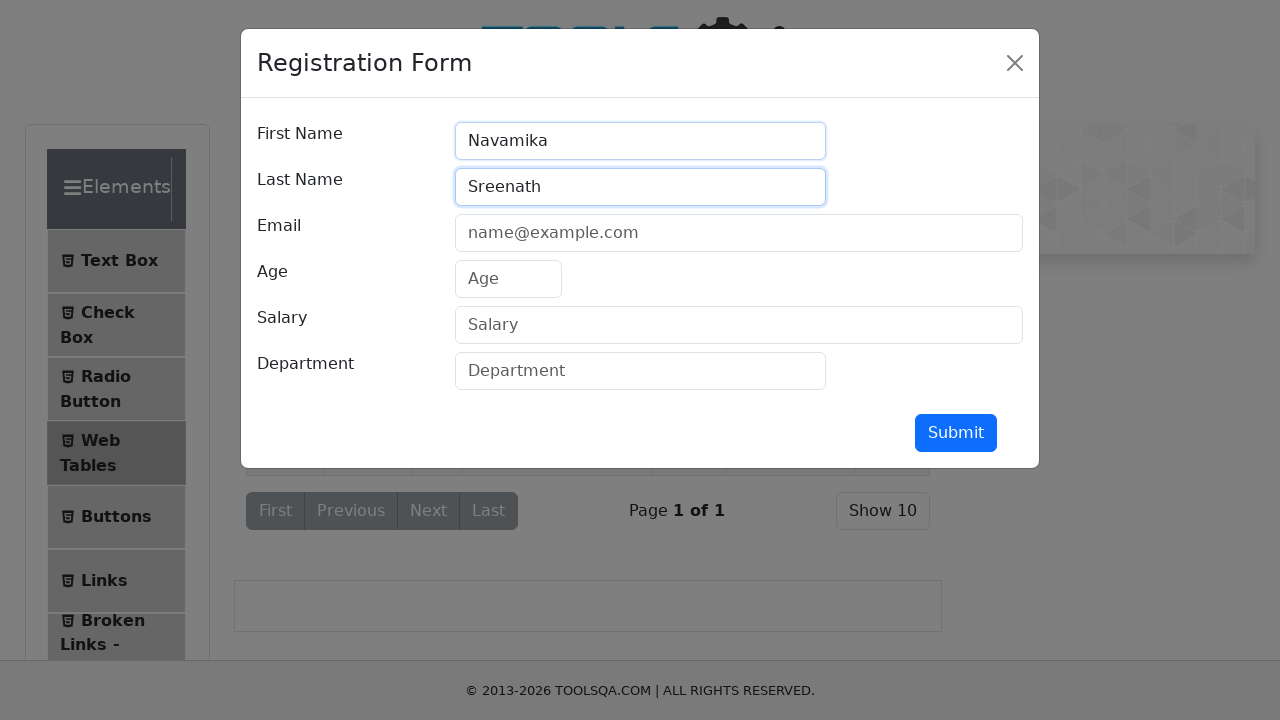

Filled email field with 'aami@gmail.com' on input#userEmail
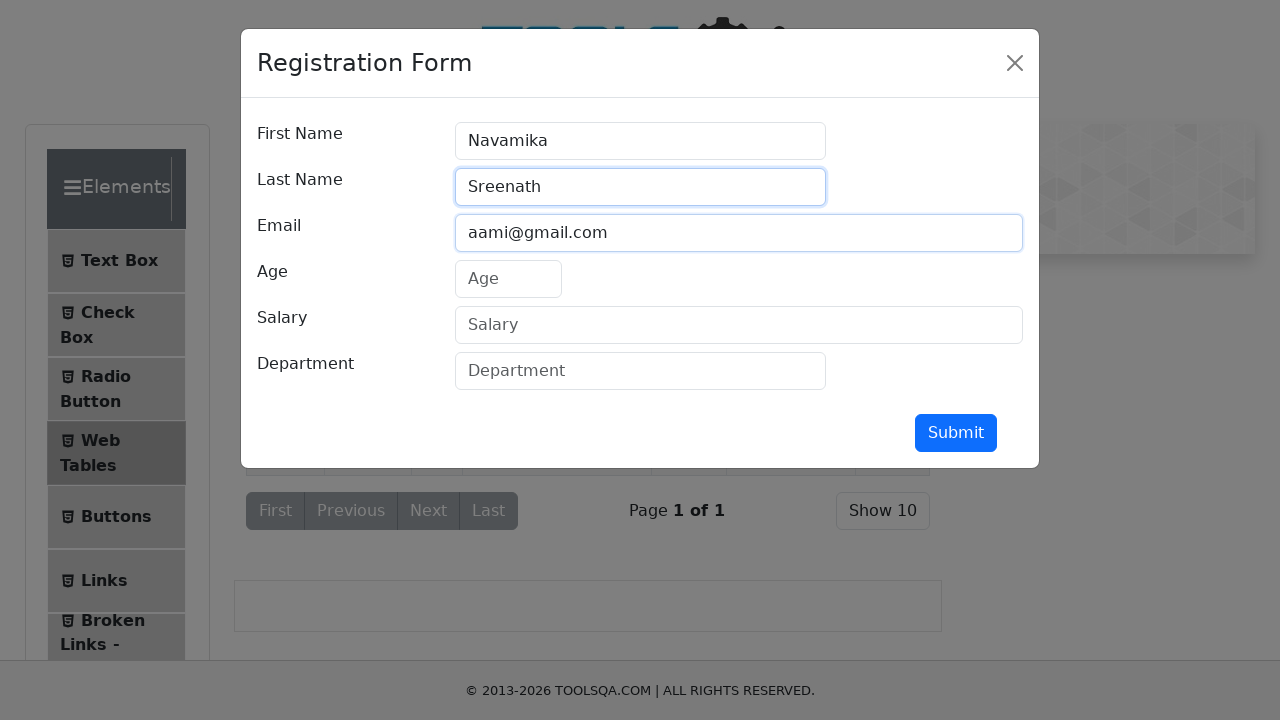

Filled age field with '21' on input#age
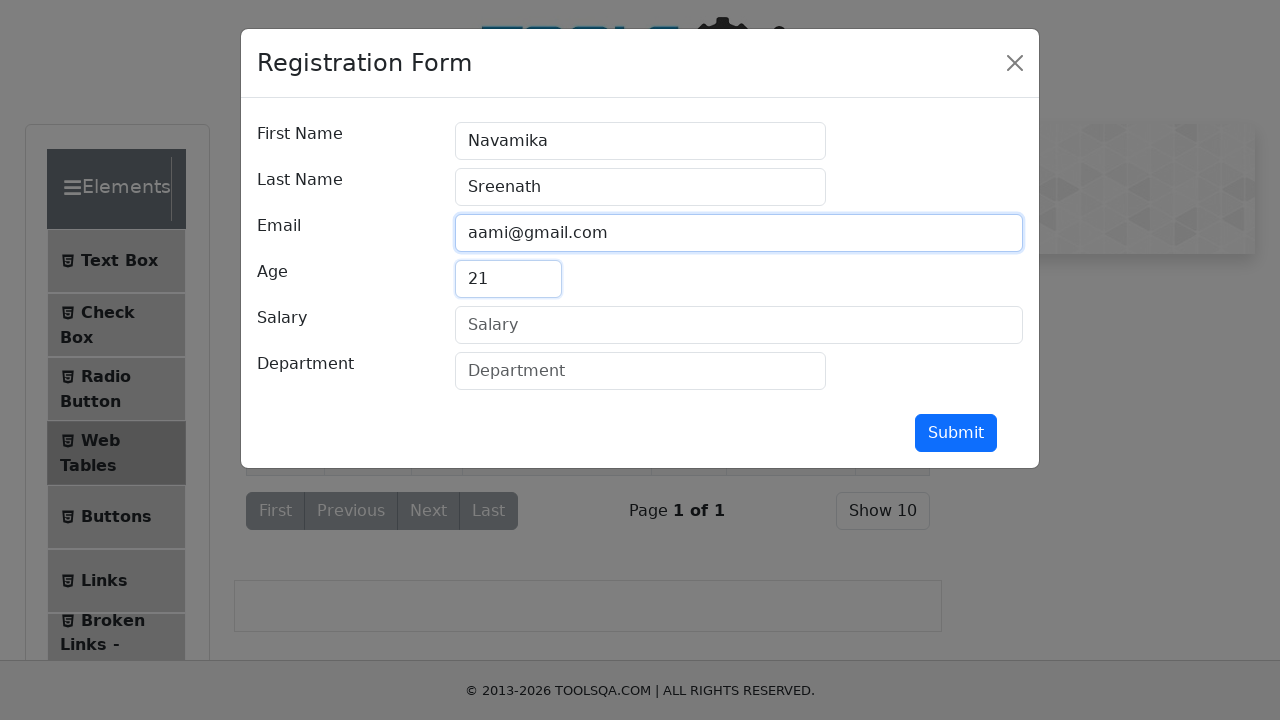

Filled salary field with '30000' on input#salary
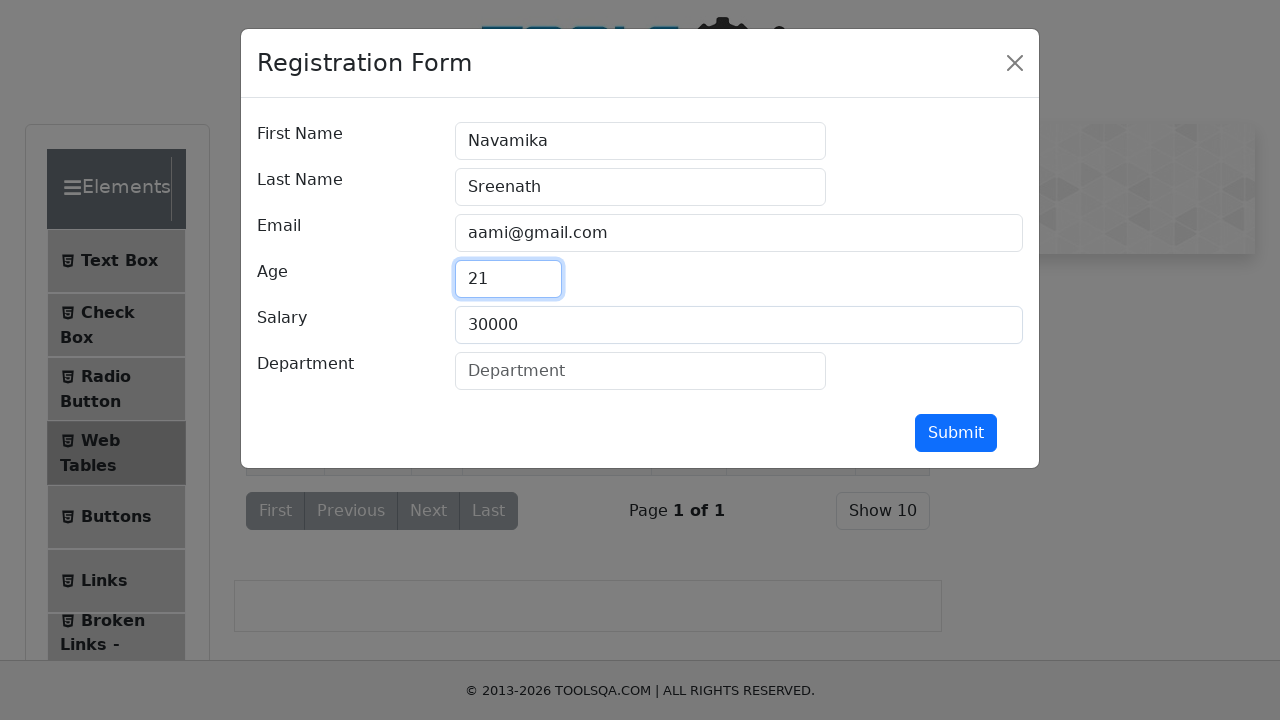

Filled department field with 'design' on input#department
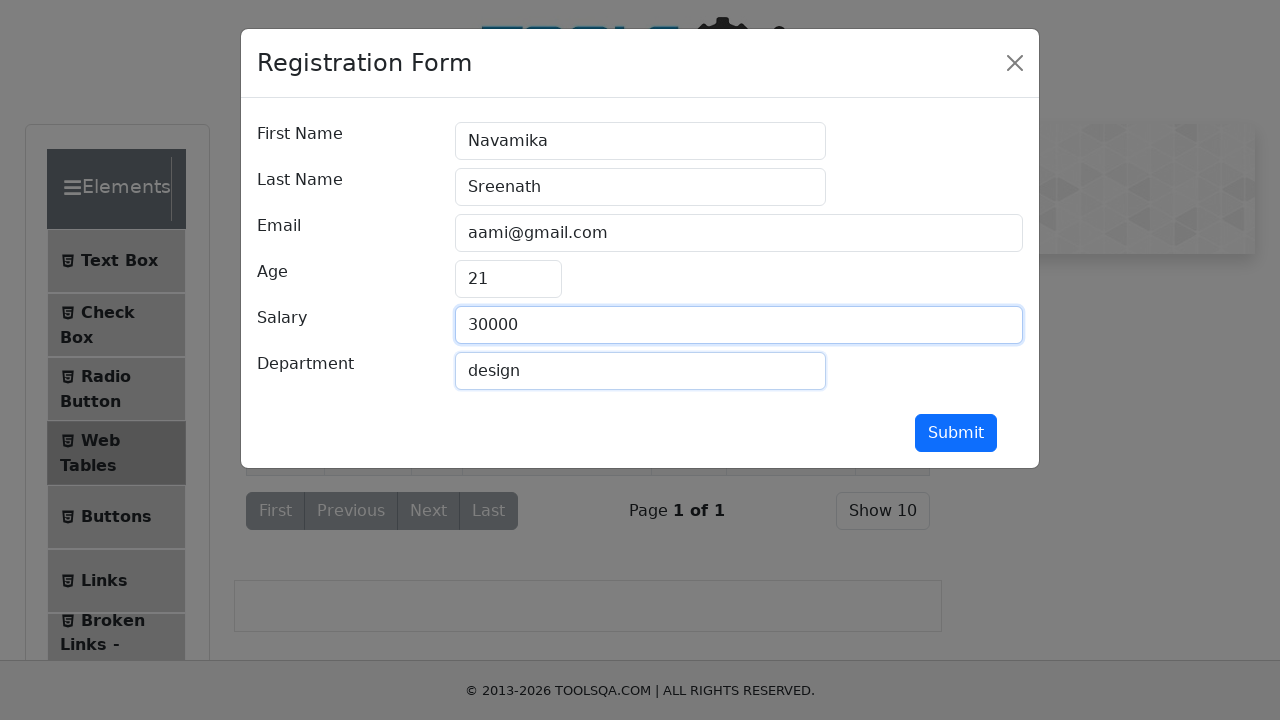

Clicked submit button to add the registration record at (956, 433) on button#submit
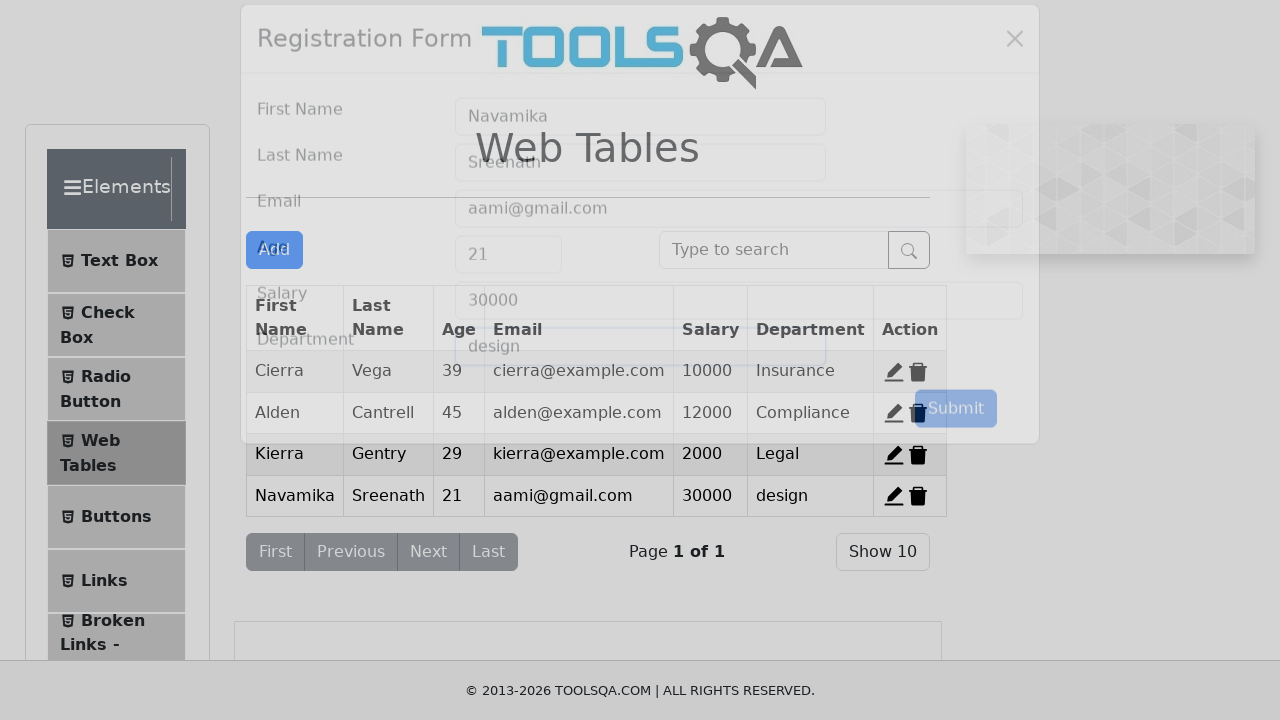

Clicked delete button to remove the first record from the table at (918, 372) on span#delete-record-1
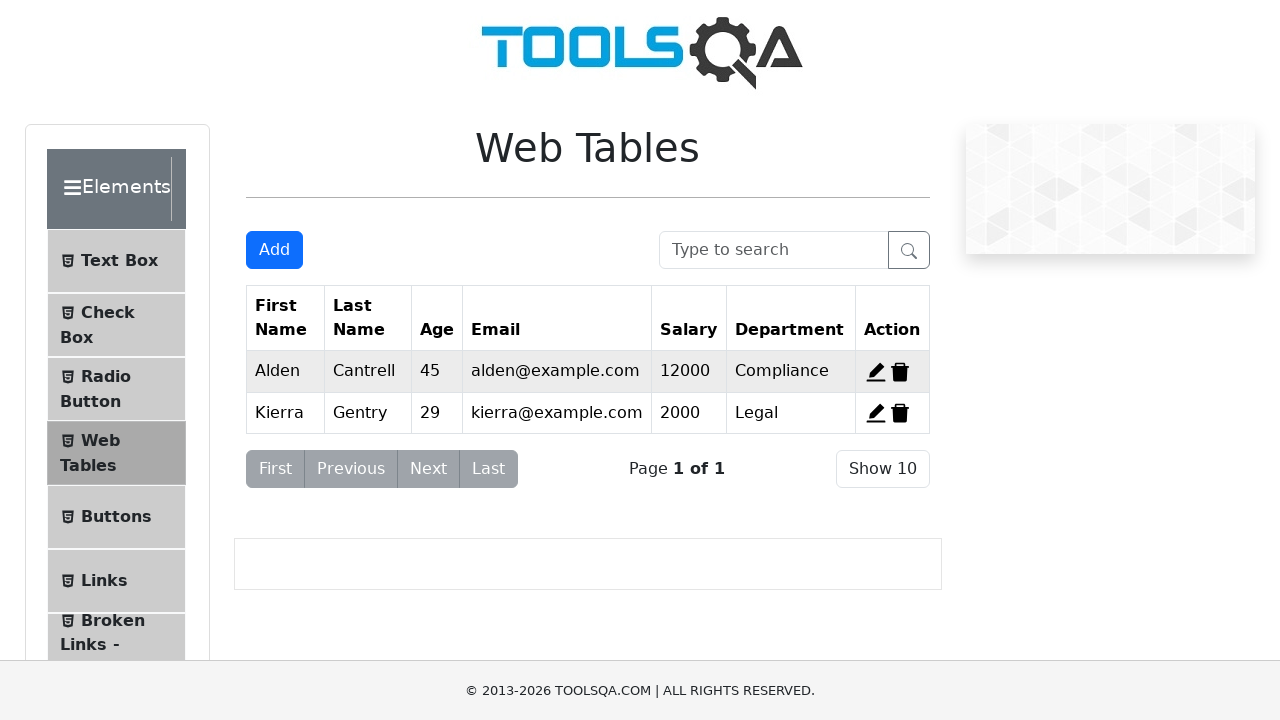

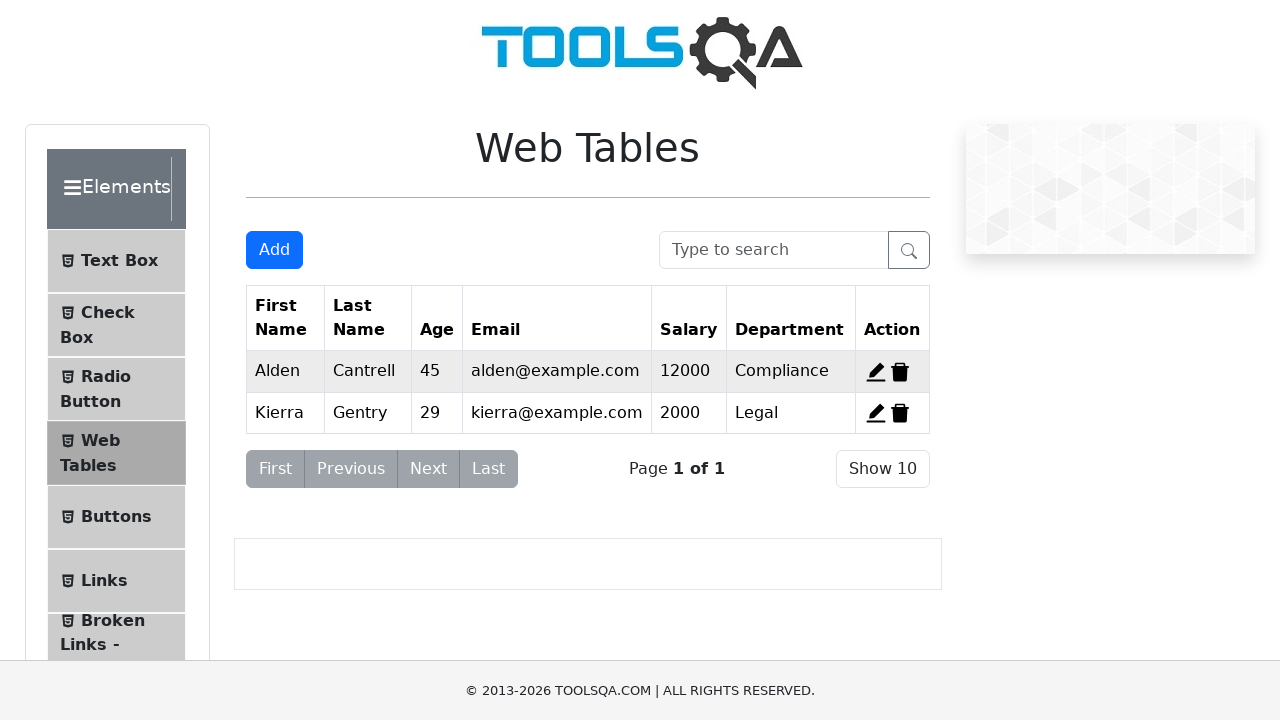